Tests autocomplete functionality by typing "uni" in a search box, selecting "United Kingdom" from suggestions, and submitting the form

Starting URL: https://testcenter.techproeducation.com/index.php?page=autocomplete

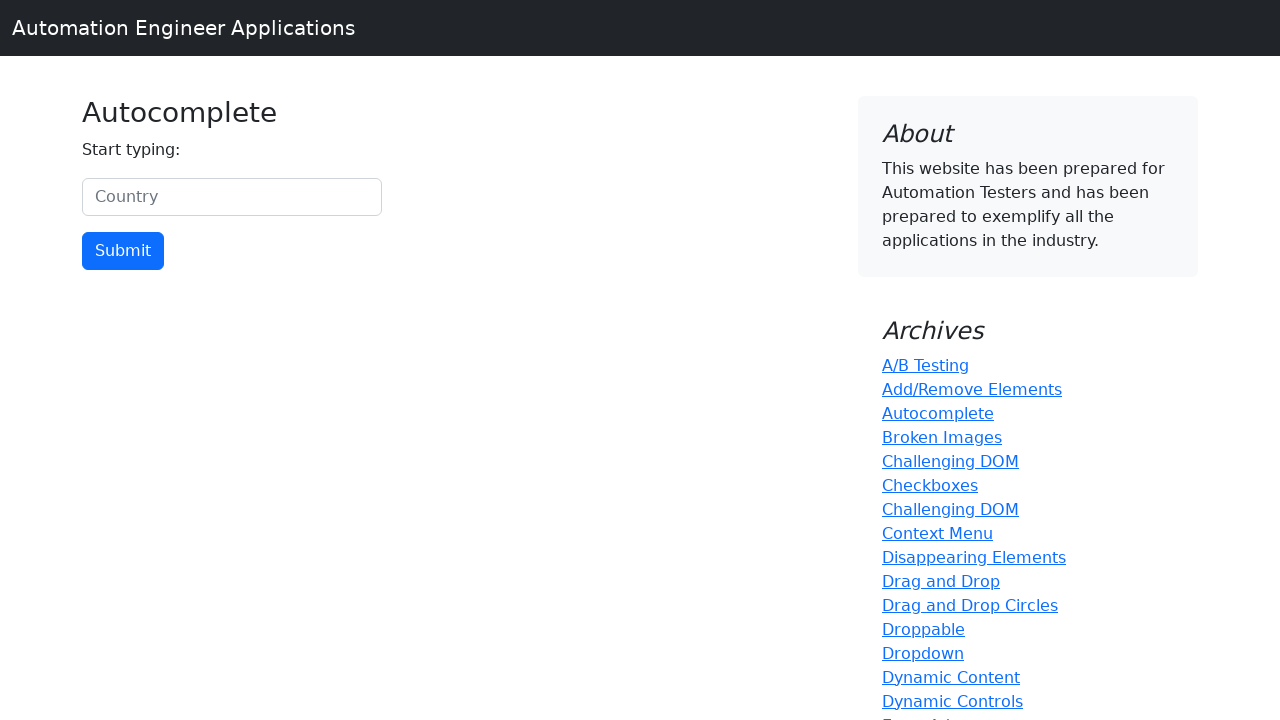

Typed 'uni' in the country search box on #myCountry
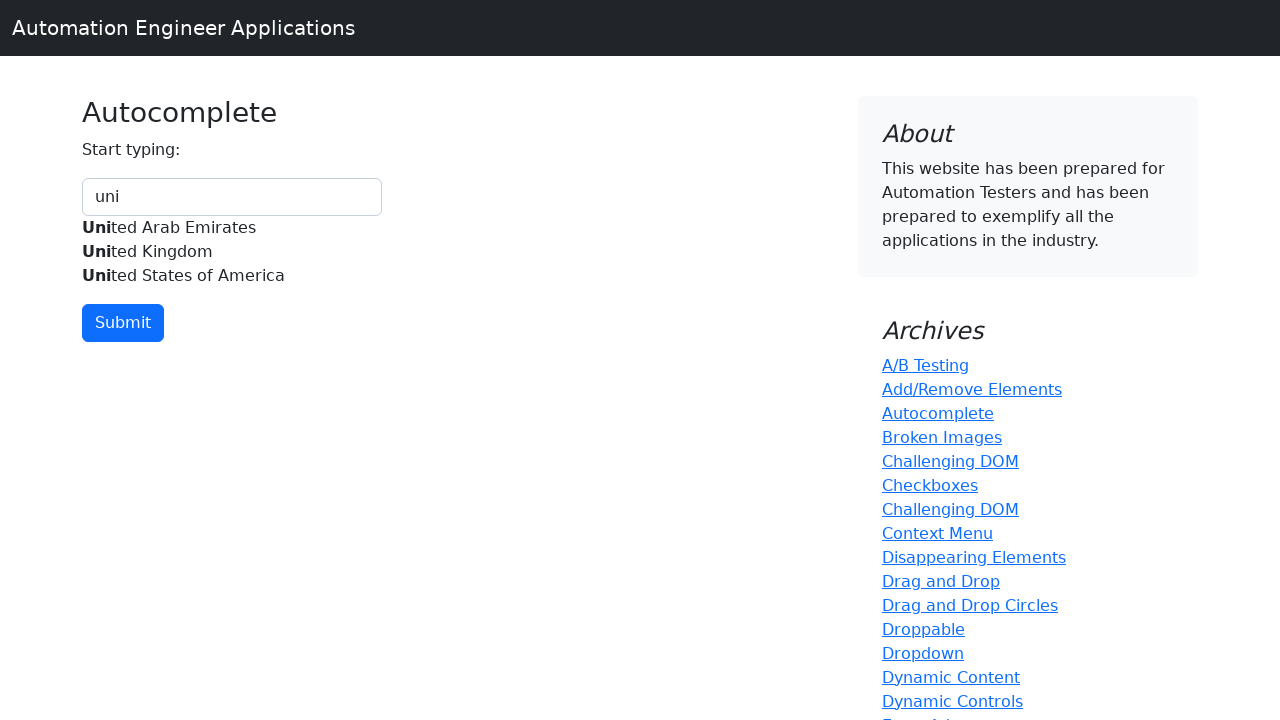

Waited 500ms for autocomplete suggestions to appear
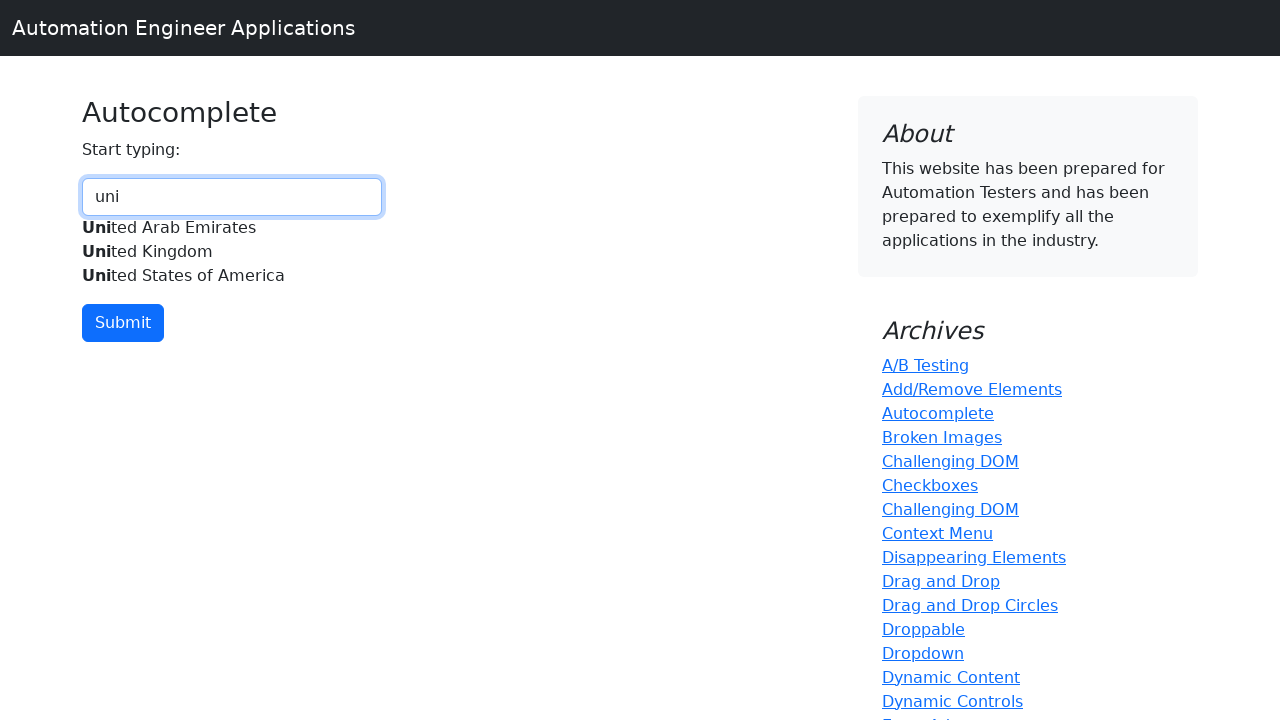

Selected 'United Kingdom' from the autocomplete suggestions at (232, 252) on xpath=//div[.='United Kingdom']
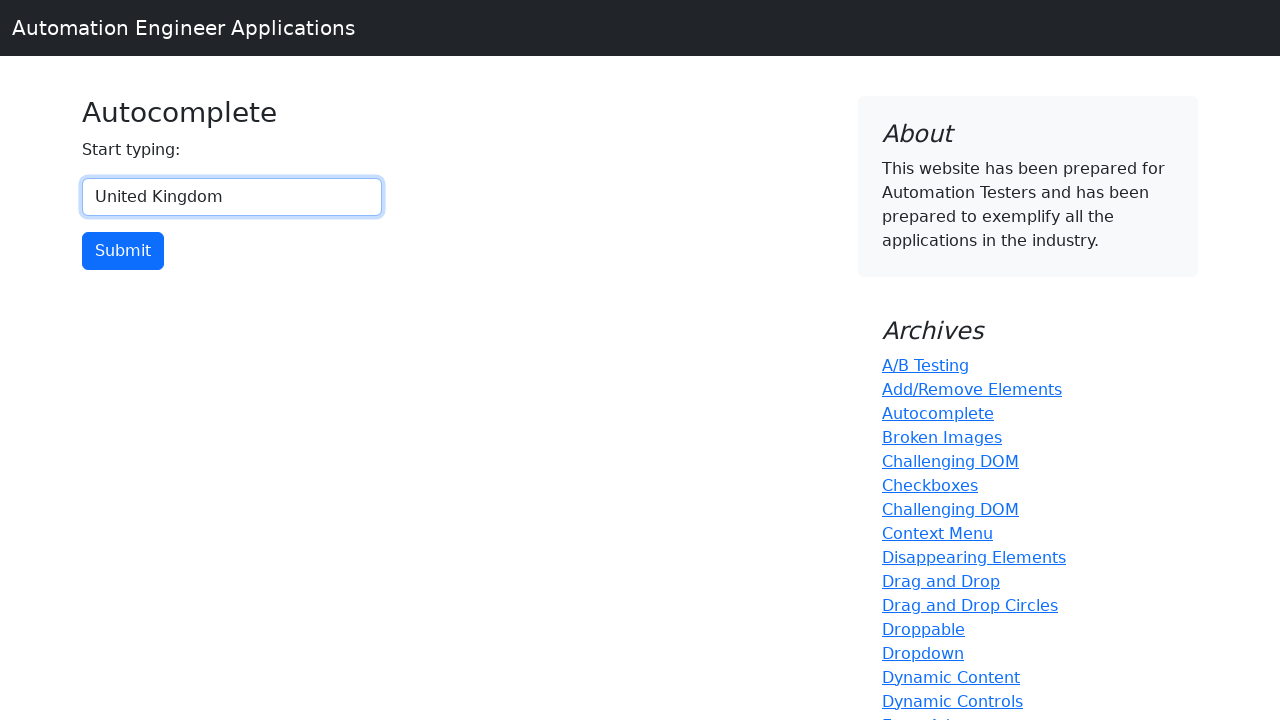

Clicked the submit button at (123, 251) on input[type='button']
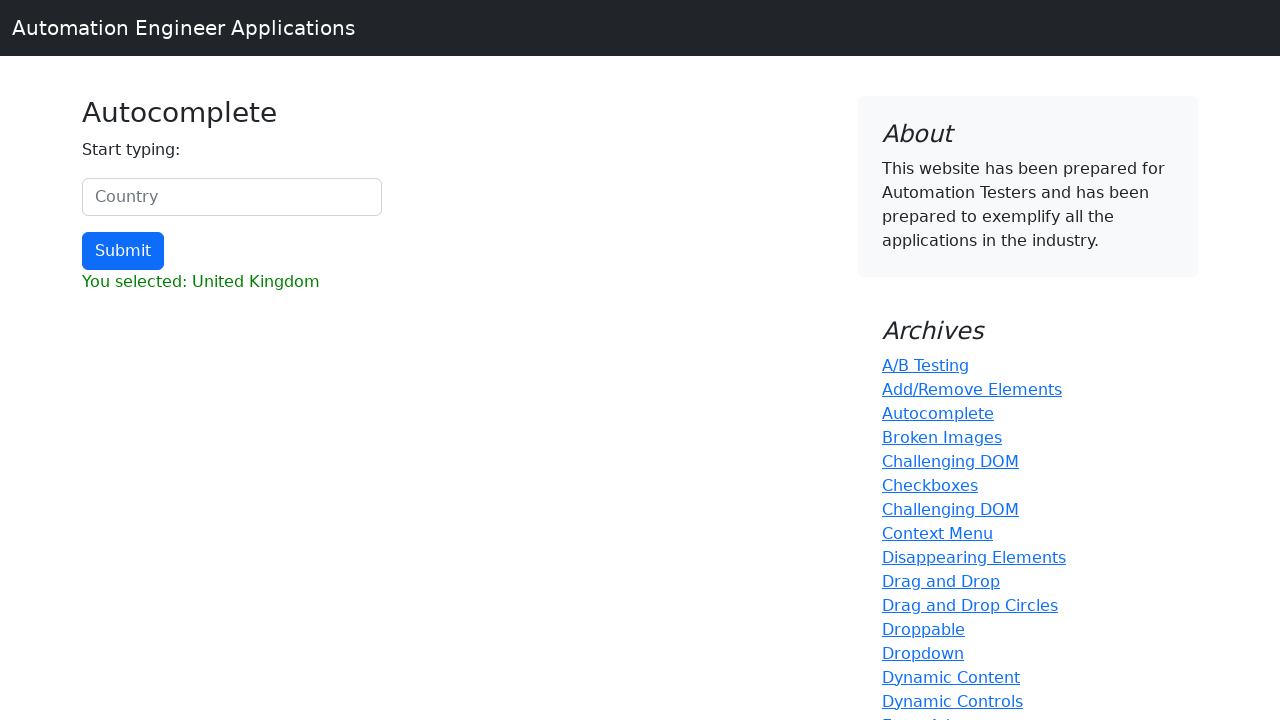

Result element loaded
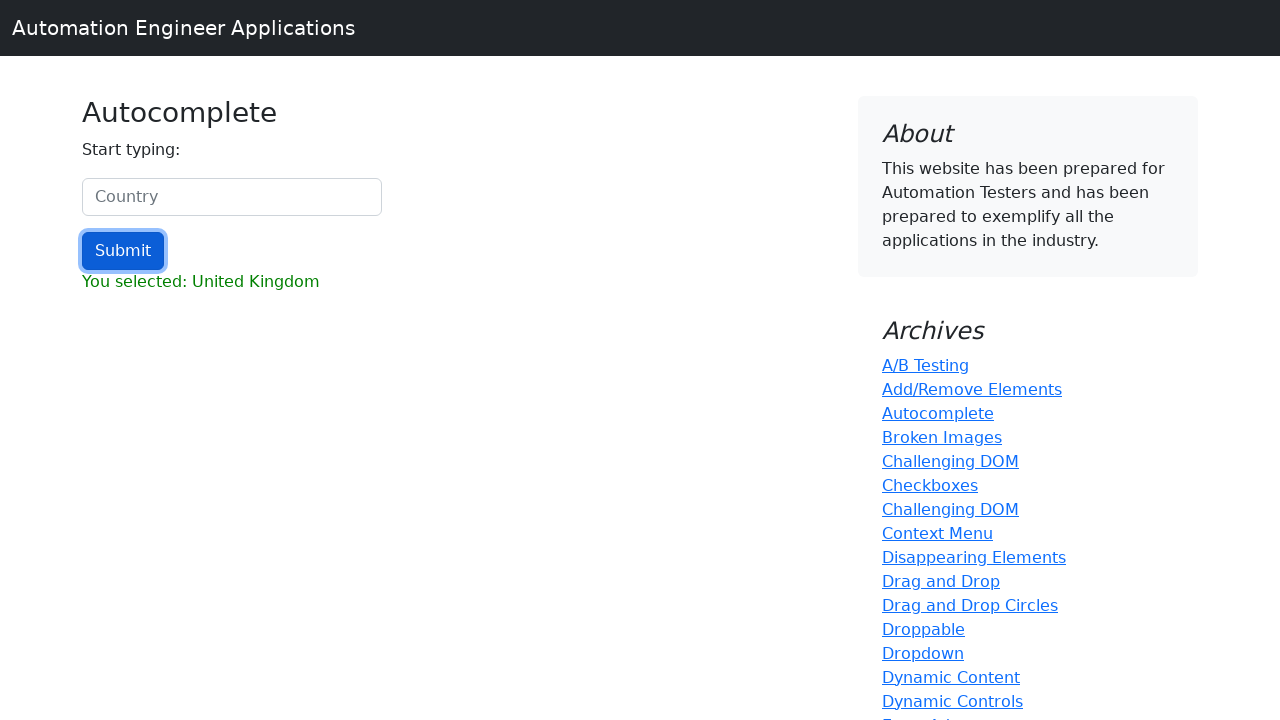

Retrieved result text content
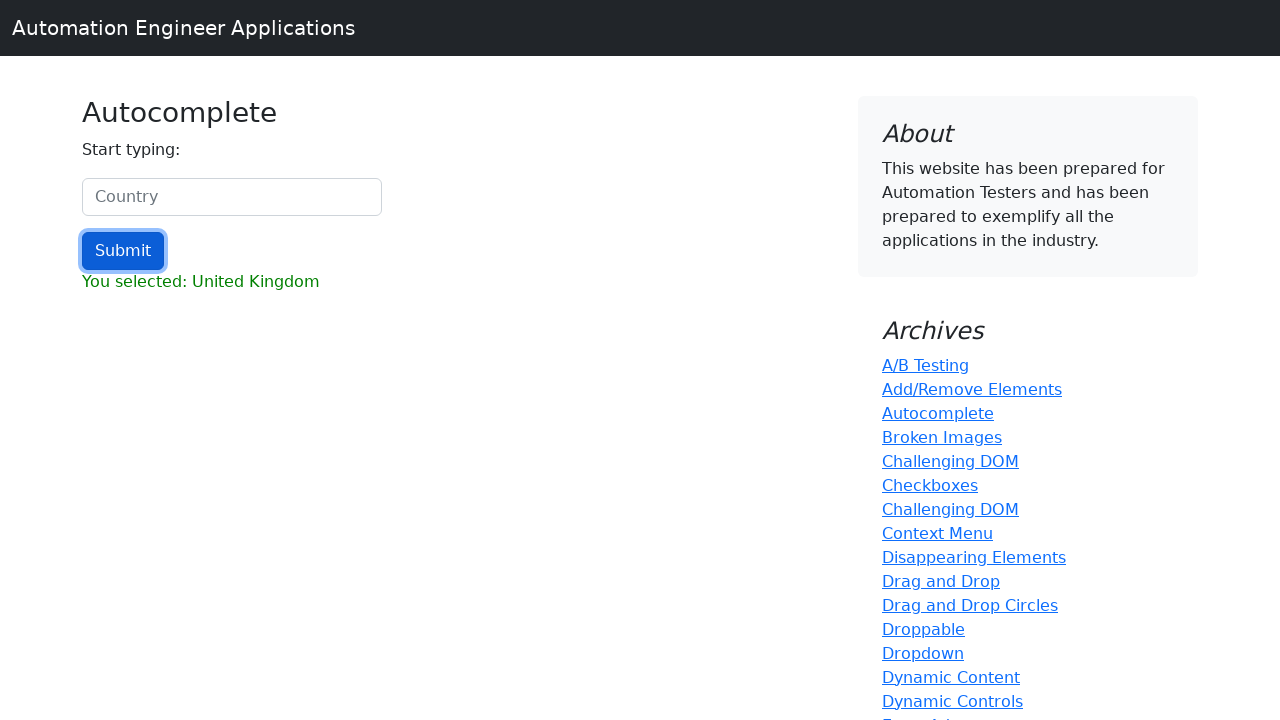

Verified that 'United Kingdom' is present in the result
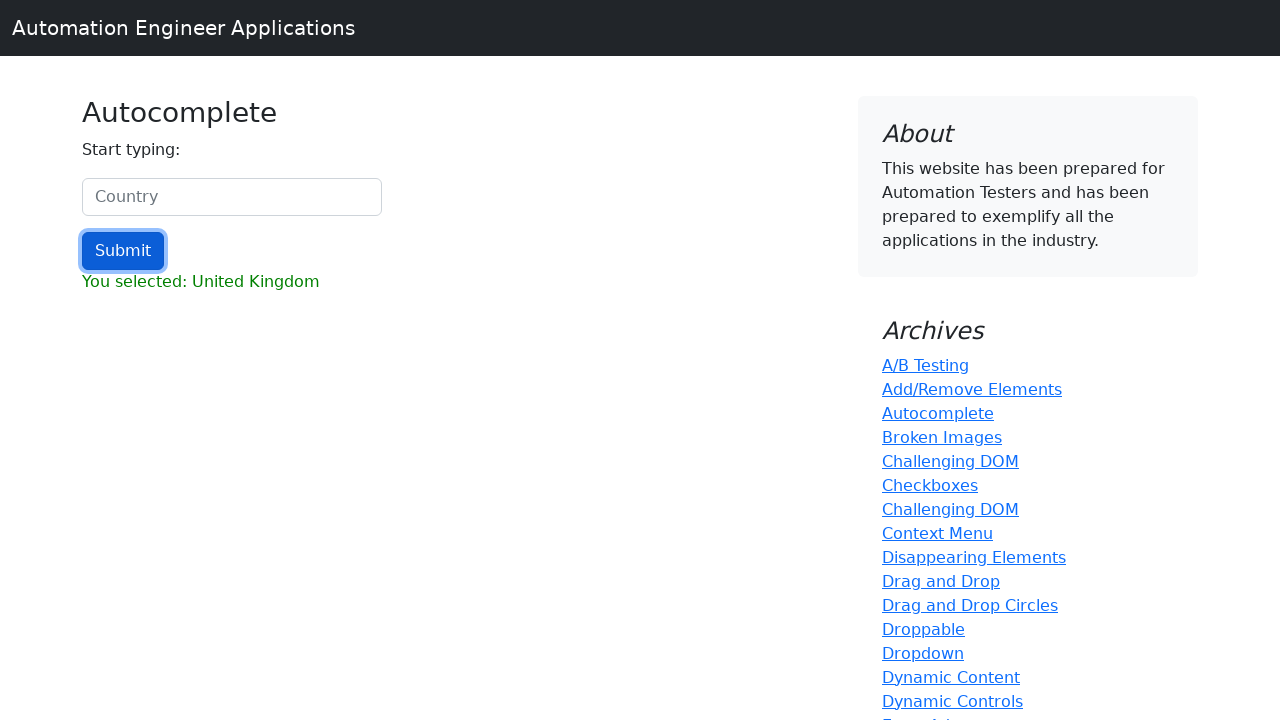

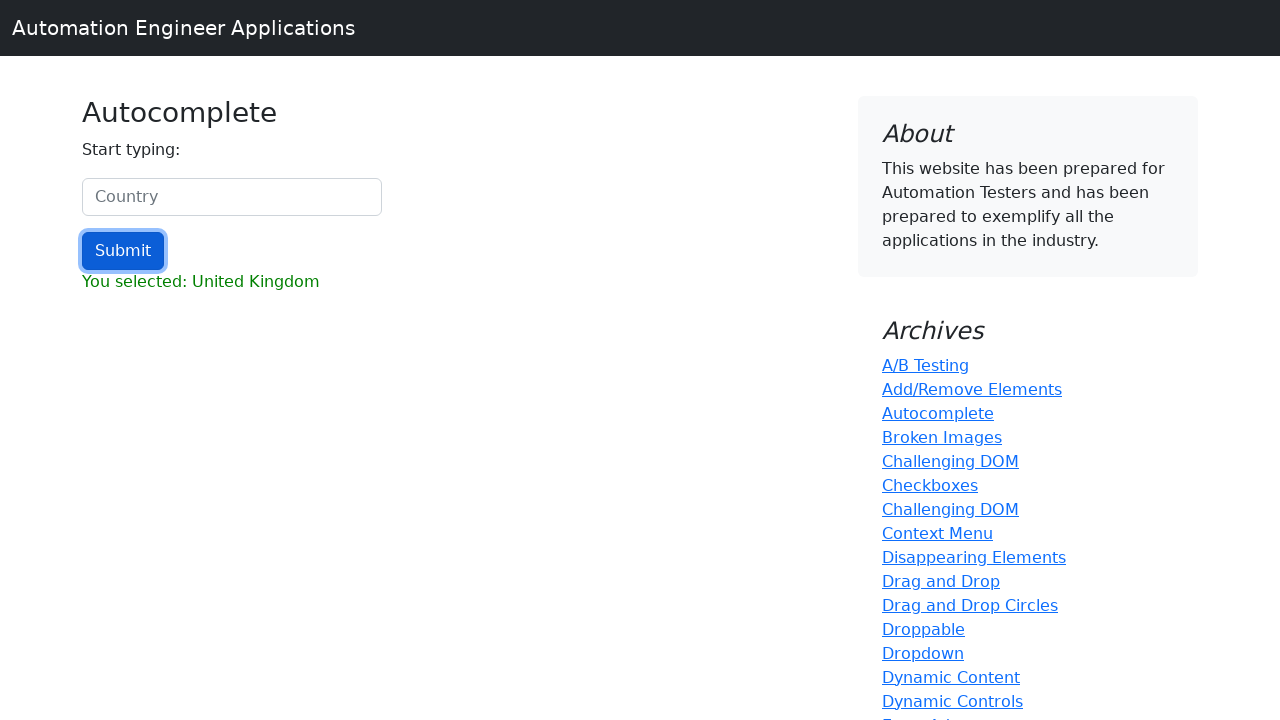